Tests checkbox functionality by clicking a checkbox and verifying its selection state, also counts total checkboxes on the page

Starting URL: https://rahulshettyacademy.com/dropdownsPractise/

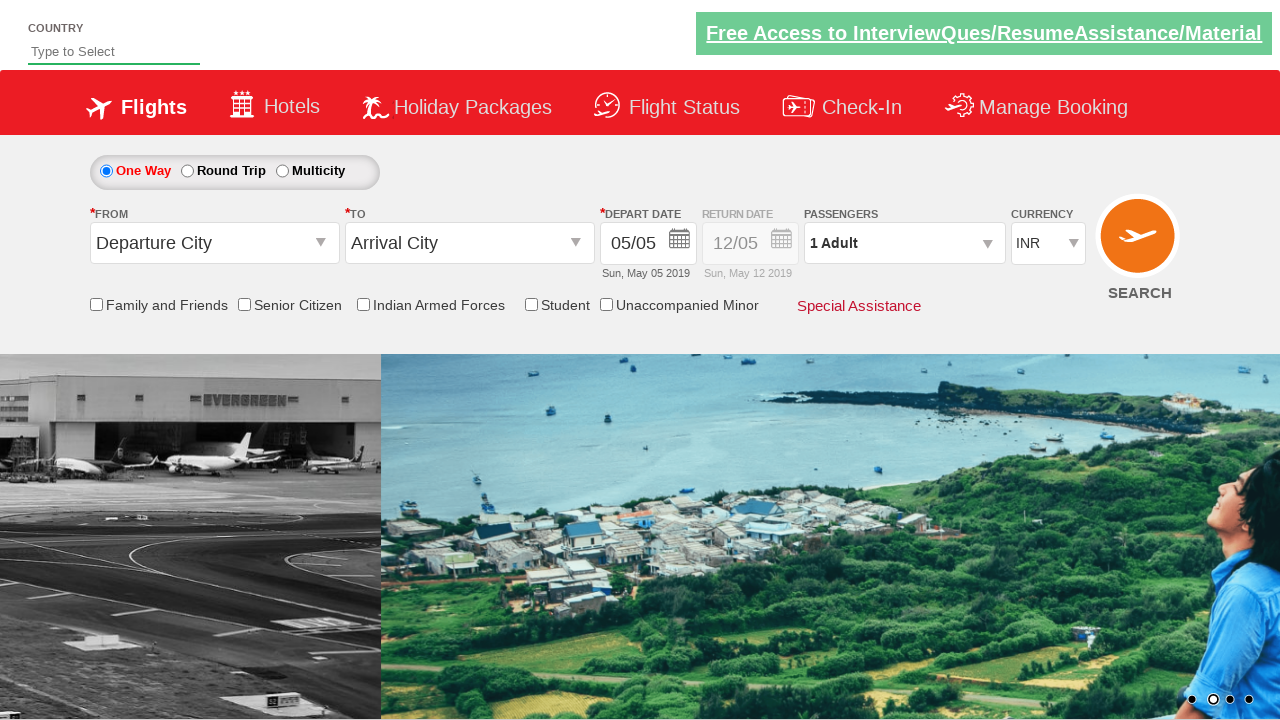

Clicked the friends and family checkbox at (96, 304) on input[name*='friendsandfamily']
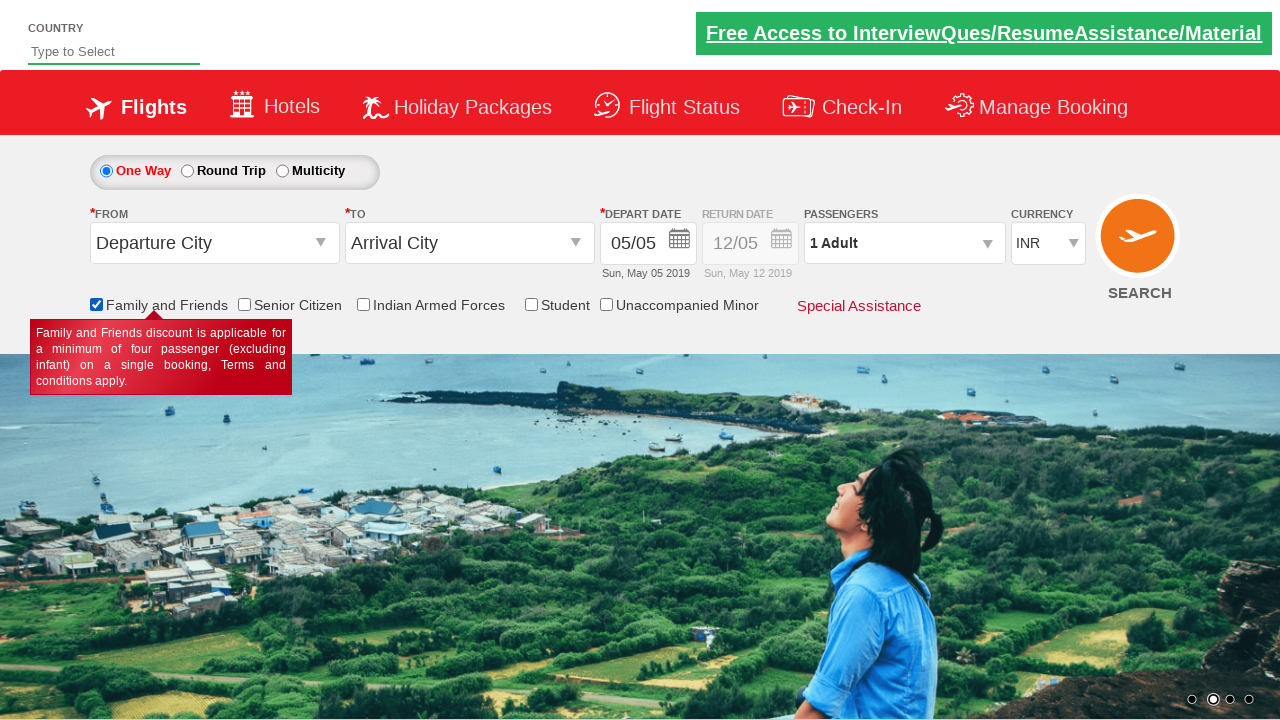

Verified checkbox is selected: True
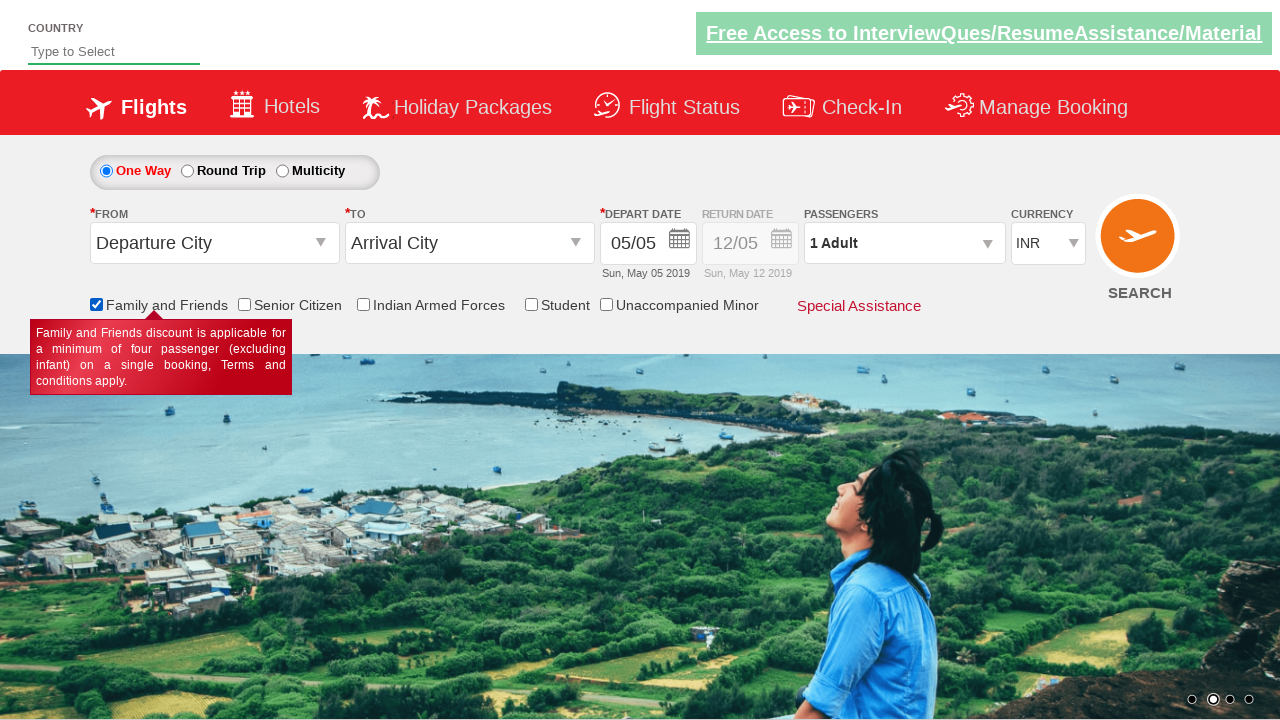

Counted total checkboxes on page: 6
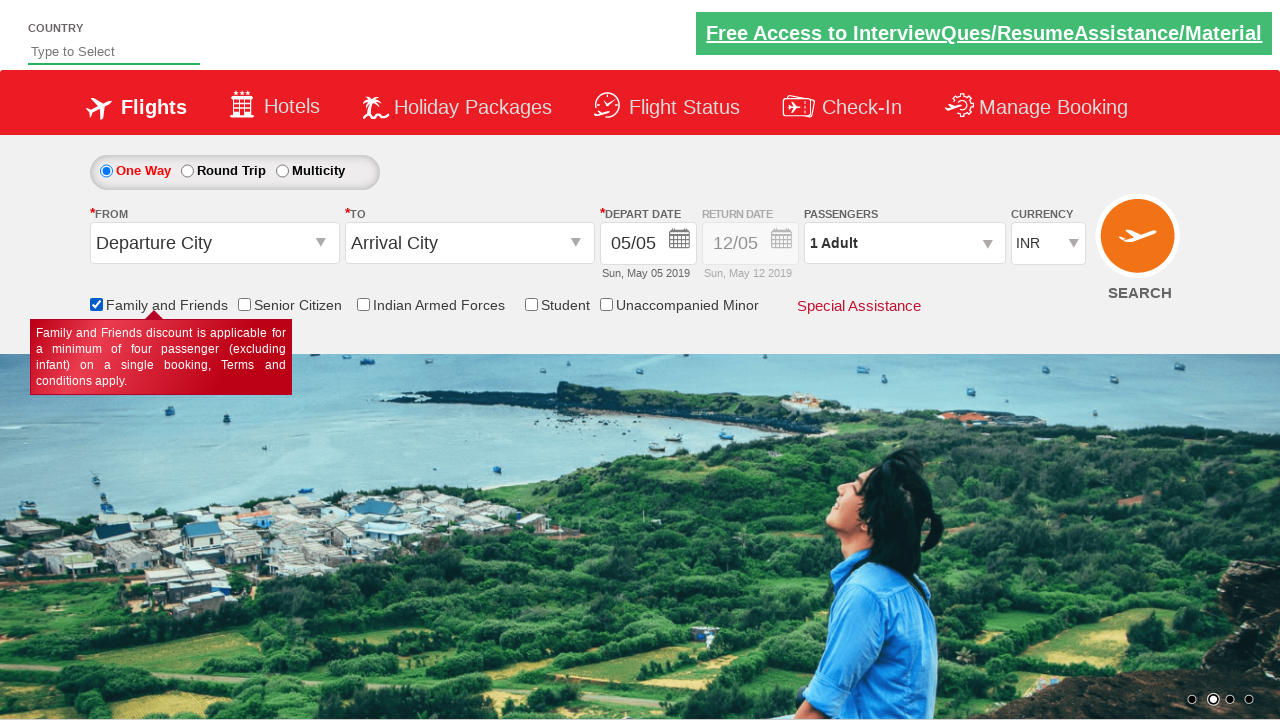

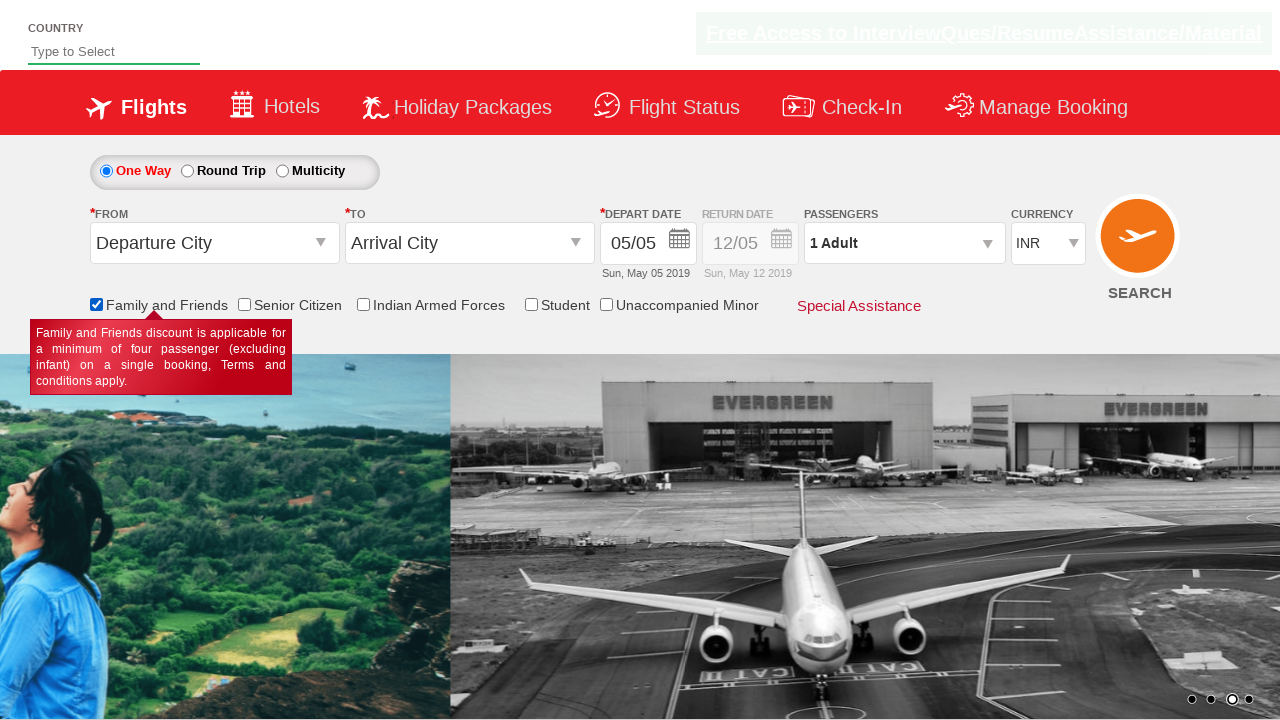